Tests the add/remove elements functionality by clicking the Add Element button multiple times to create delete buttons, then clicking delete buttons to remove them, and verifying the element count changes correctly.

Starting URL: https://the-internet.herokuapp.com/add_remove_elements/

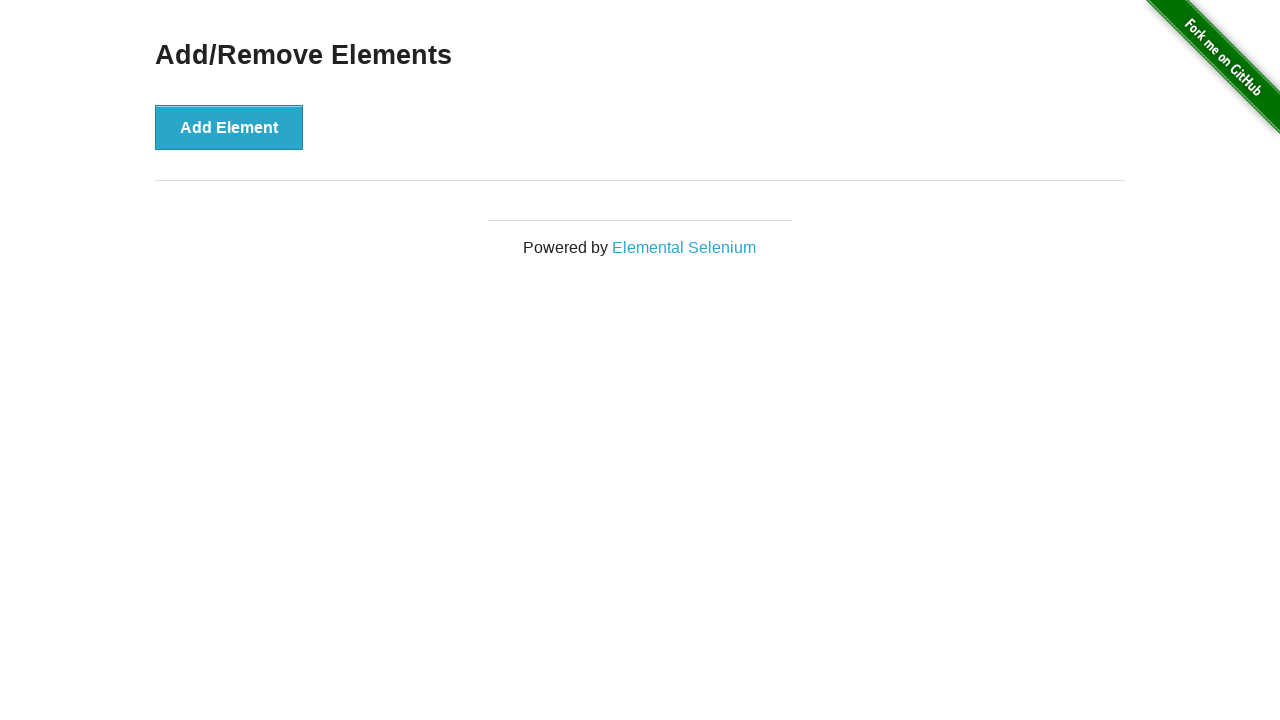

Clicked Add Element button to create first delete button at (229, 127) on xpath=//button[text()='Add Element']
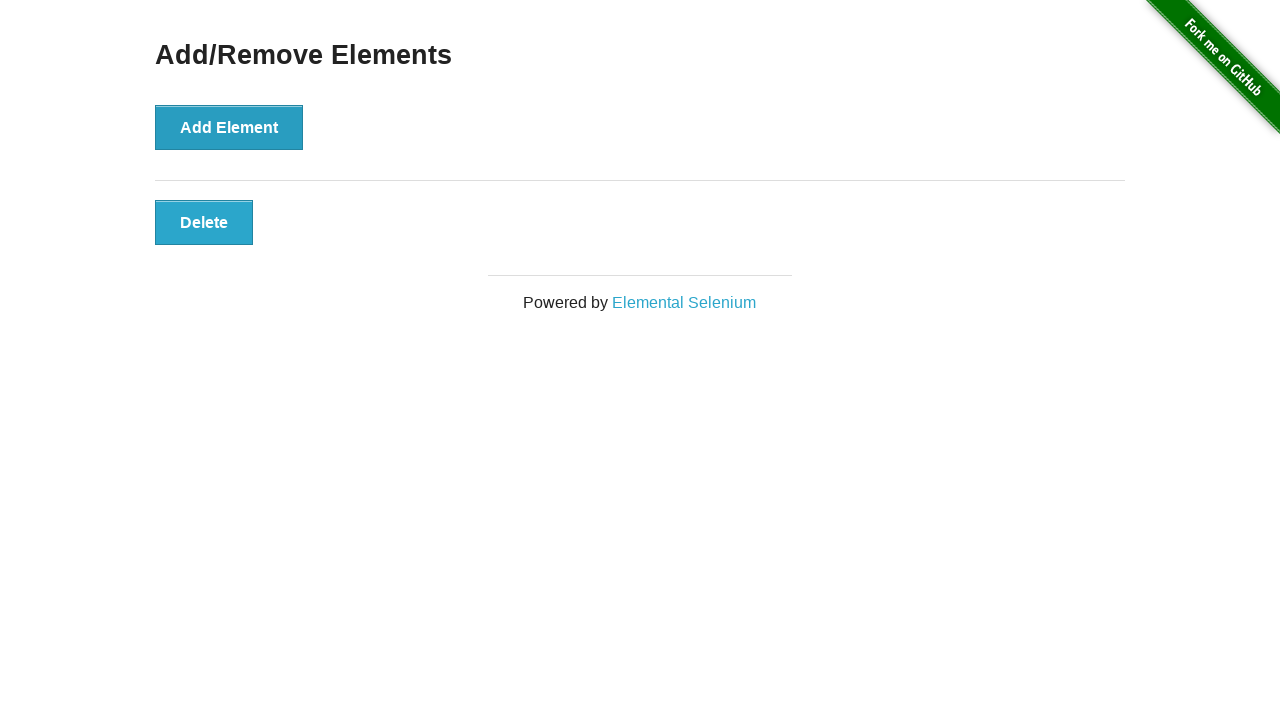

Verified first delete button was added to the page
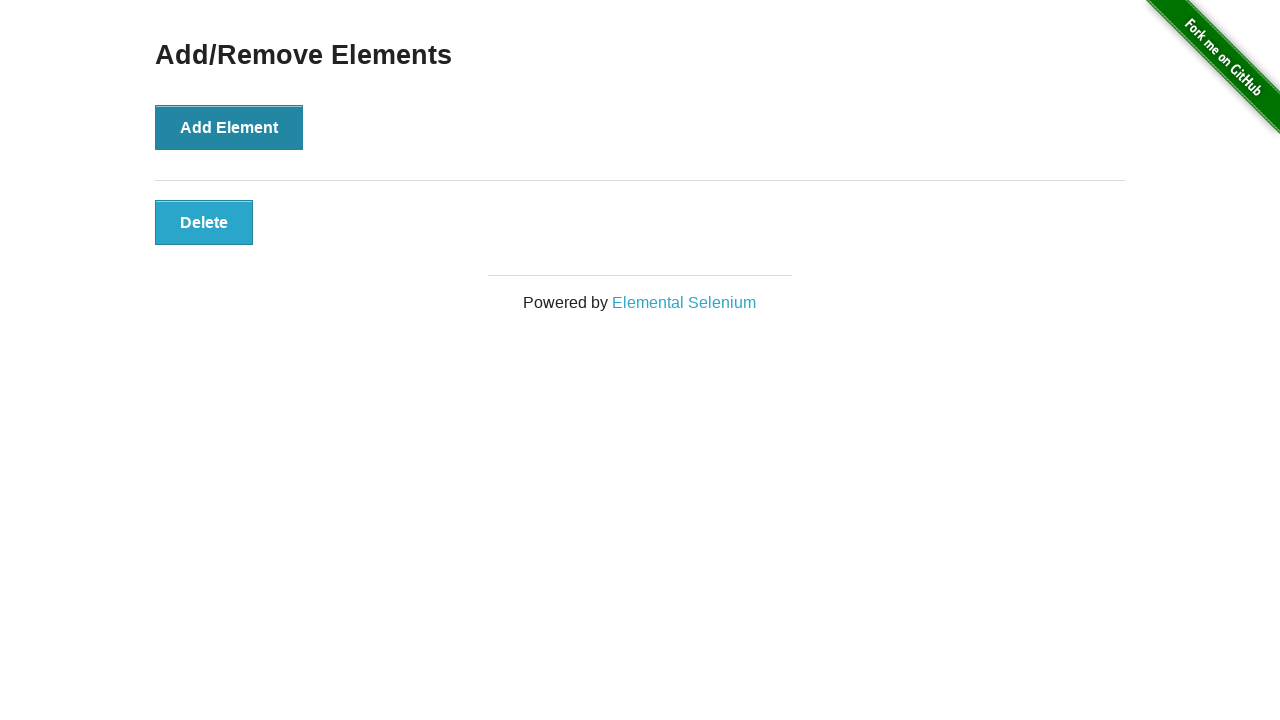

Clicked Add Element button to create second delete button at (229, 127) on xpath=//button[text()='Add Element']
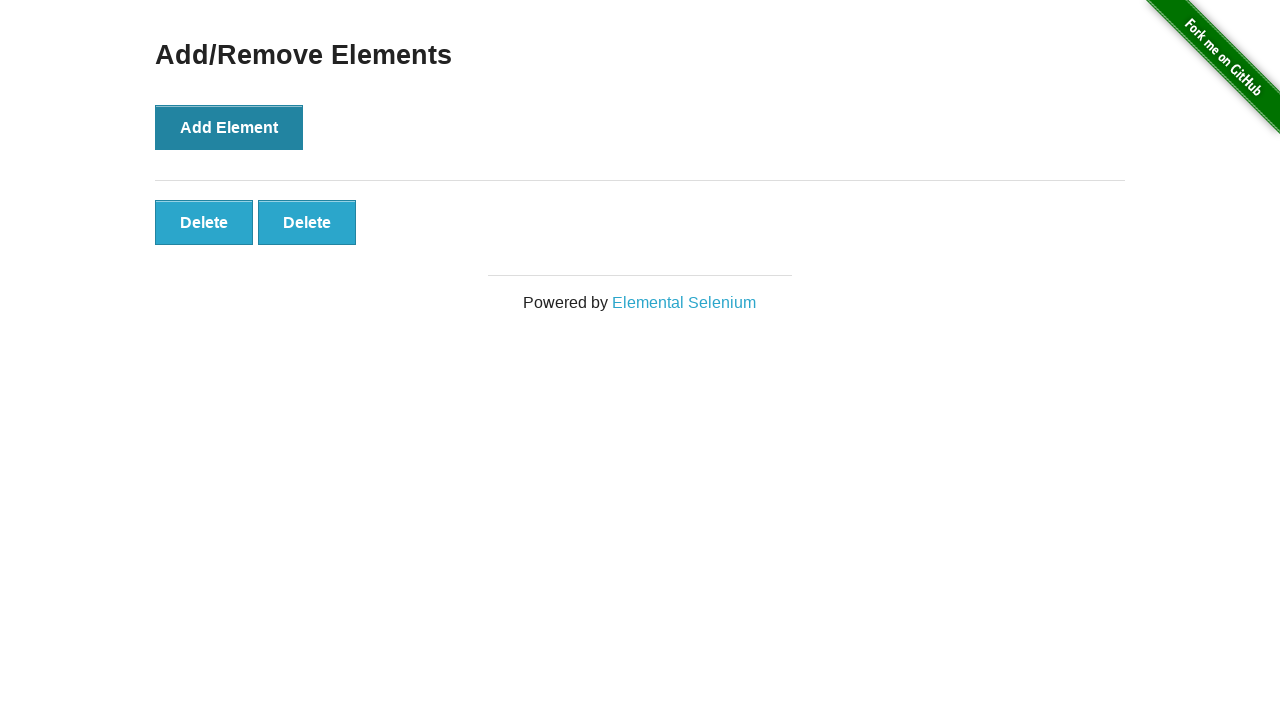

Verified that 2 delete buttons are now present on the page
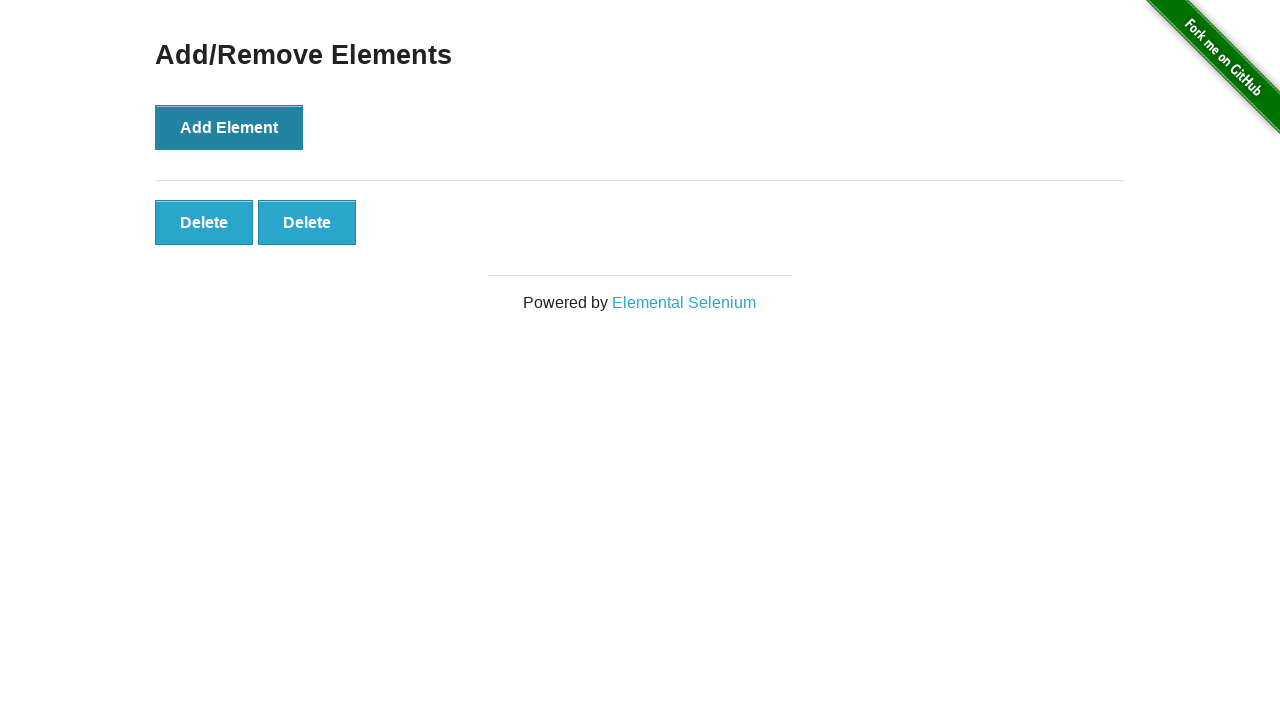

Clicked one of the delete buttons to remove it at (204, 222) on xpath=//button[@class='added-manually']
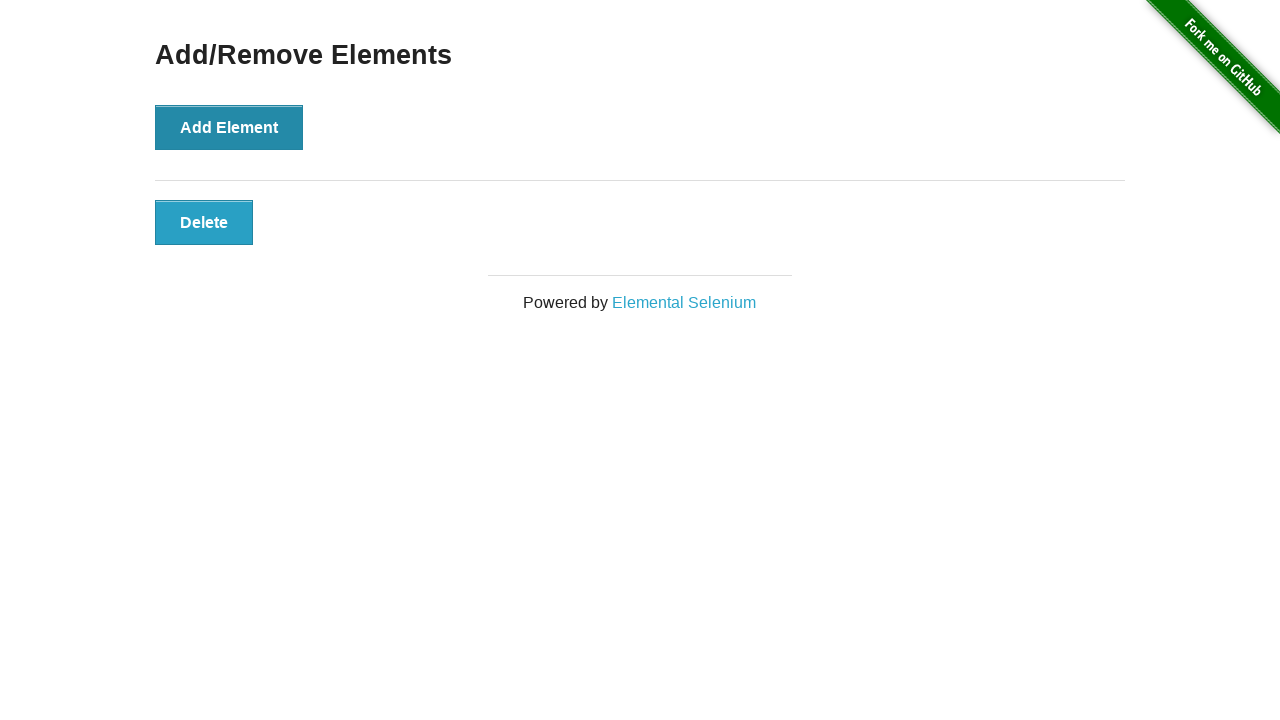

Verified that only 1 delete button remains on the page
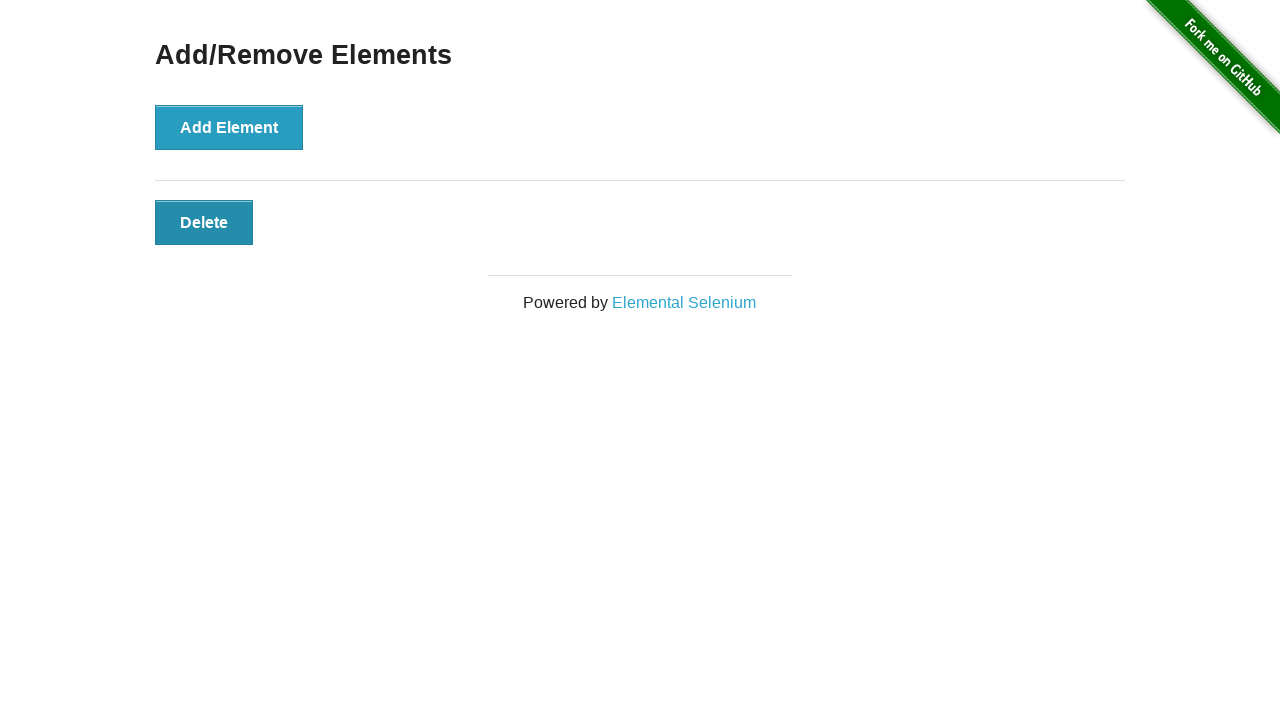

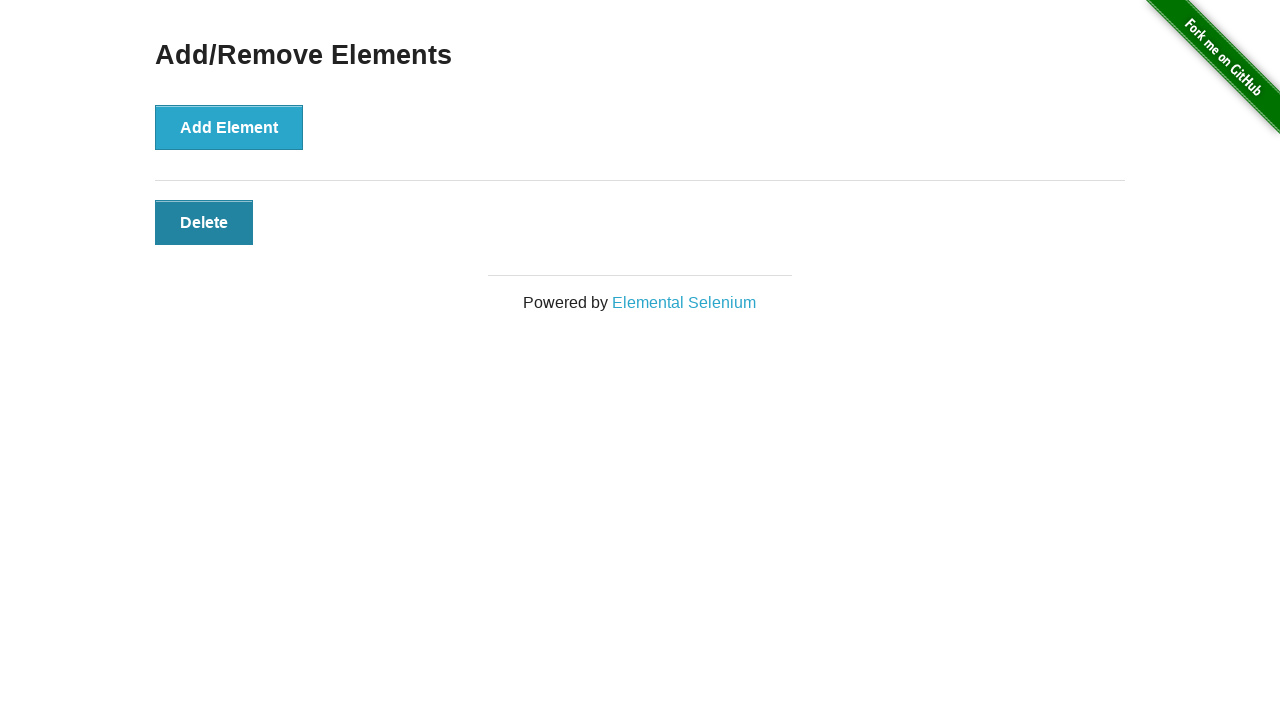